Tests clicking a button with a dynamic ID that changes on each page load

Starting URL: http://uitestingplayground.com/dynamicid

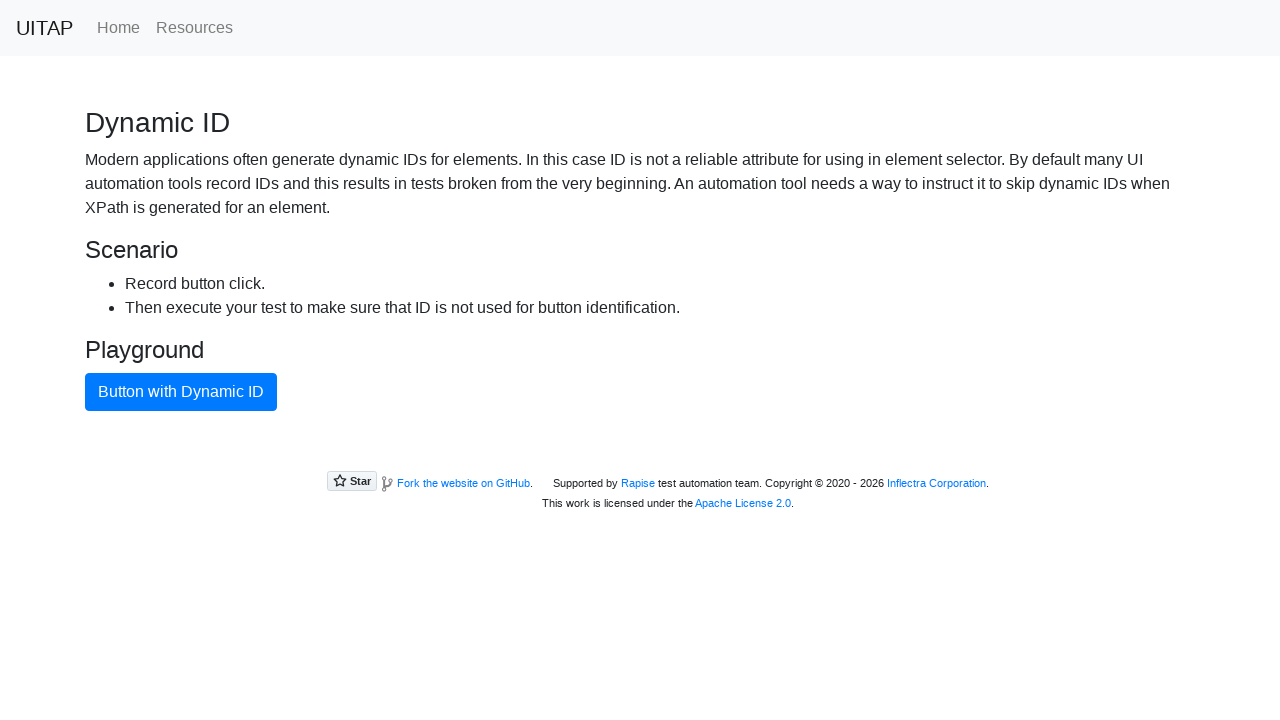

Located button with dynamic ID using container-based selector
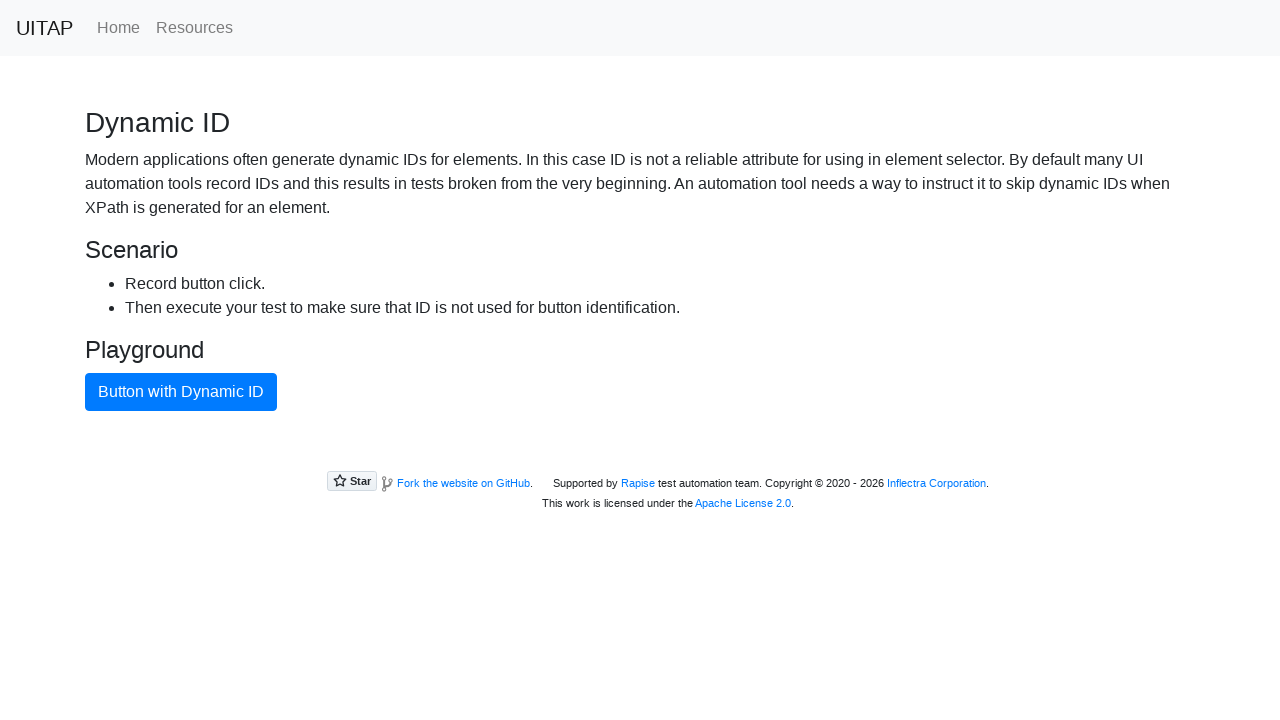

Clicked button with dynamic ID at (181, 392) on div.container >> button
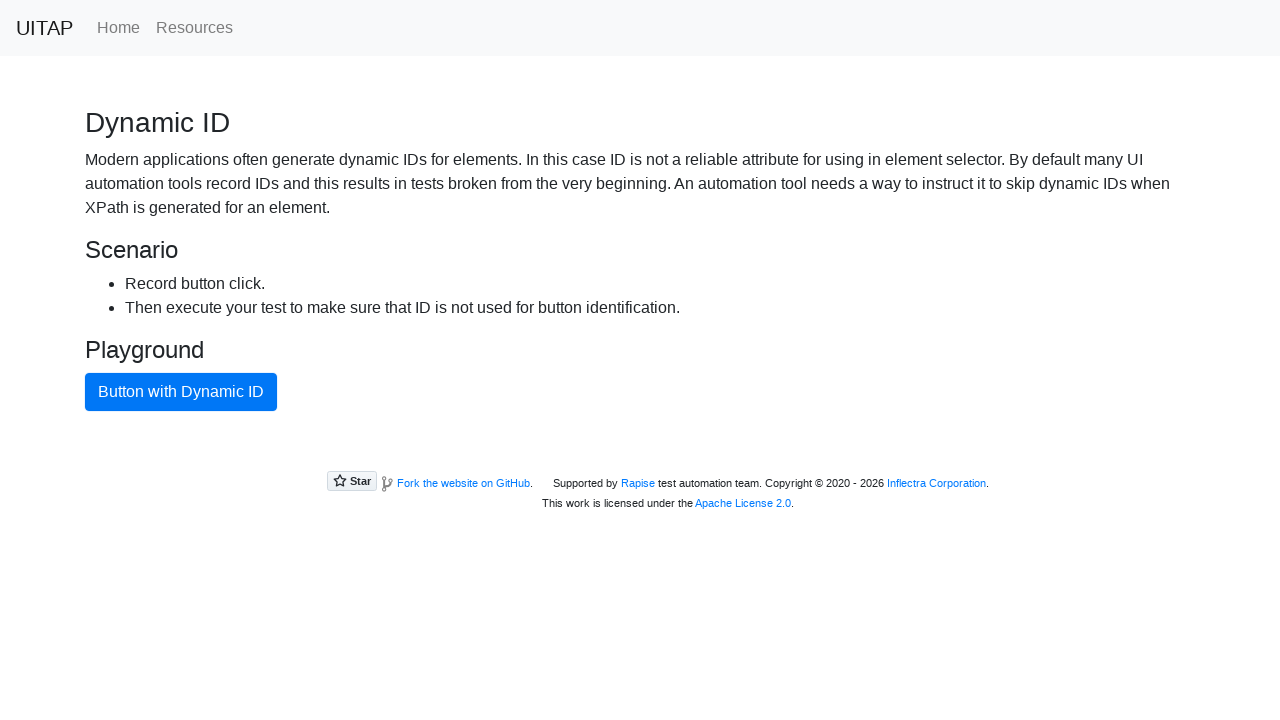

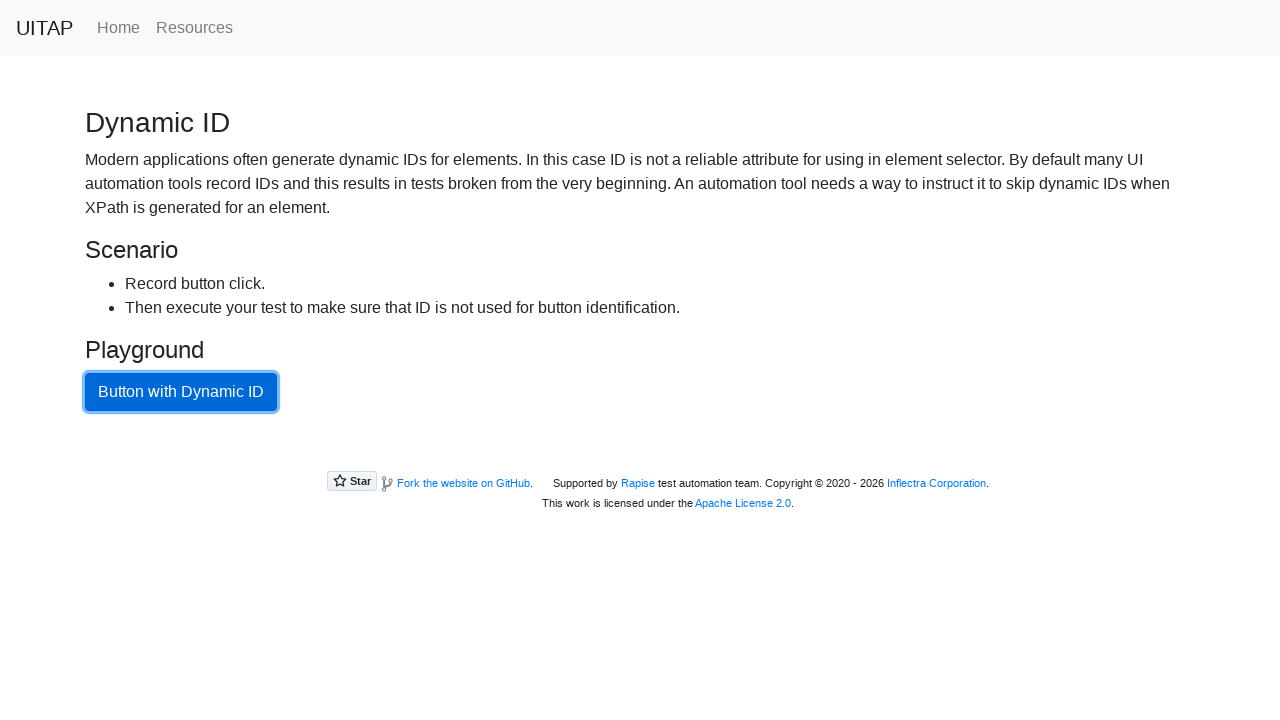